Navigates to GeeksforGeeks homepage and clicks on the "Courses" link

Starting URL: https://www.geeksforgeeks.org/

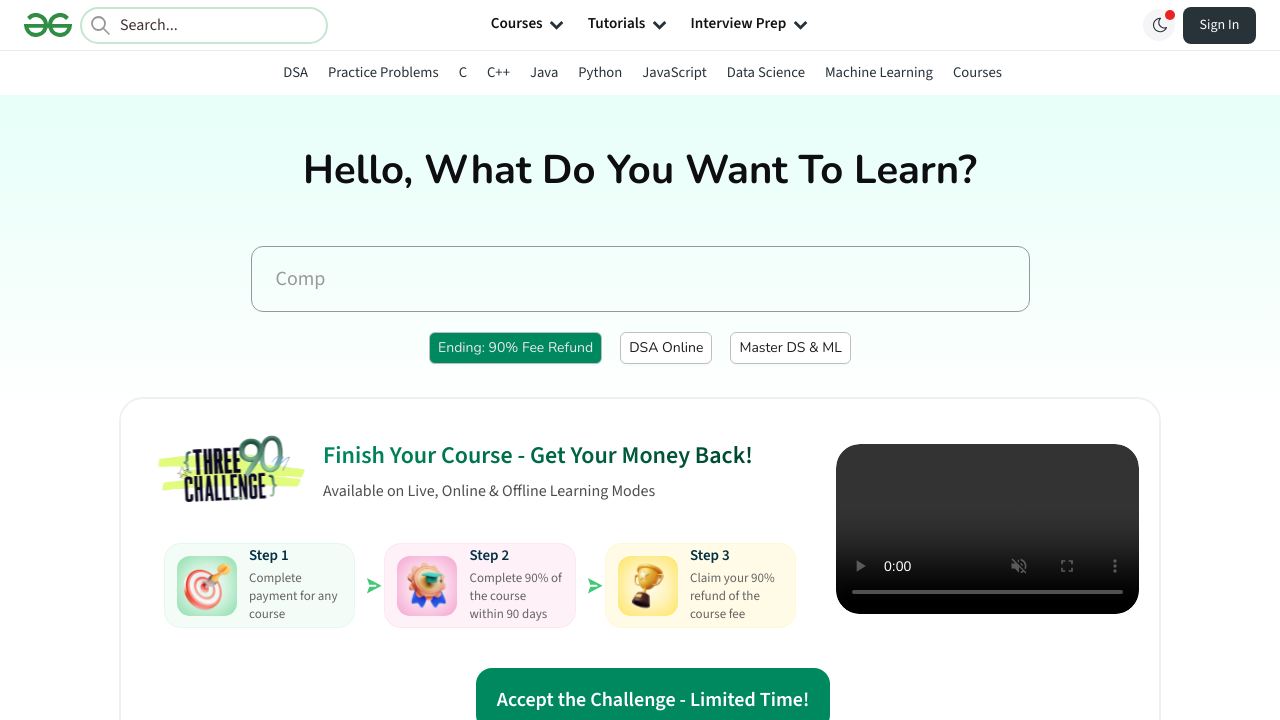

Navigated to GeeksforGeeks homepage
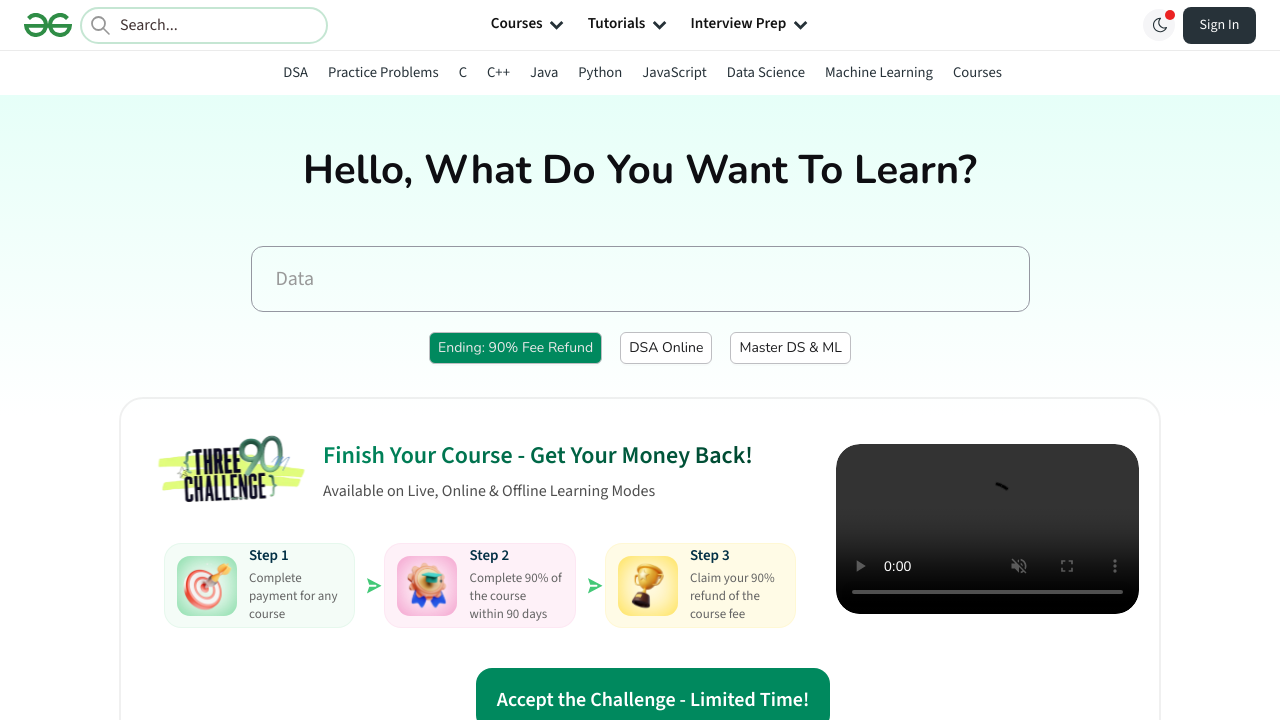

Clicked on the Courses link at (977, 72) on a:has-text('Courses')
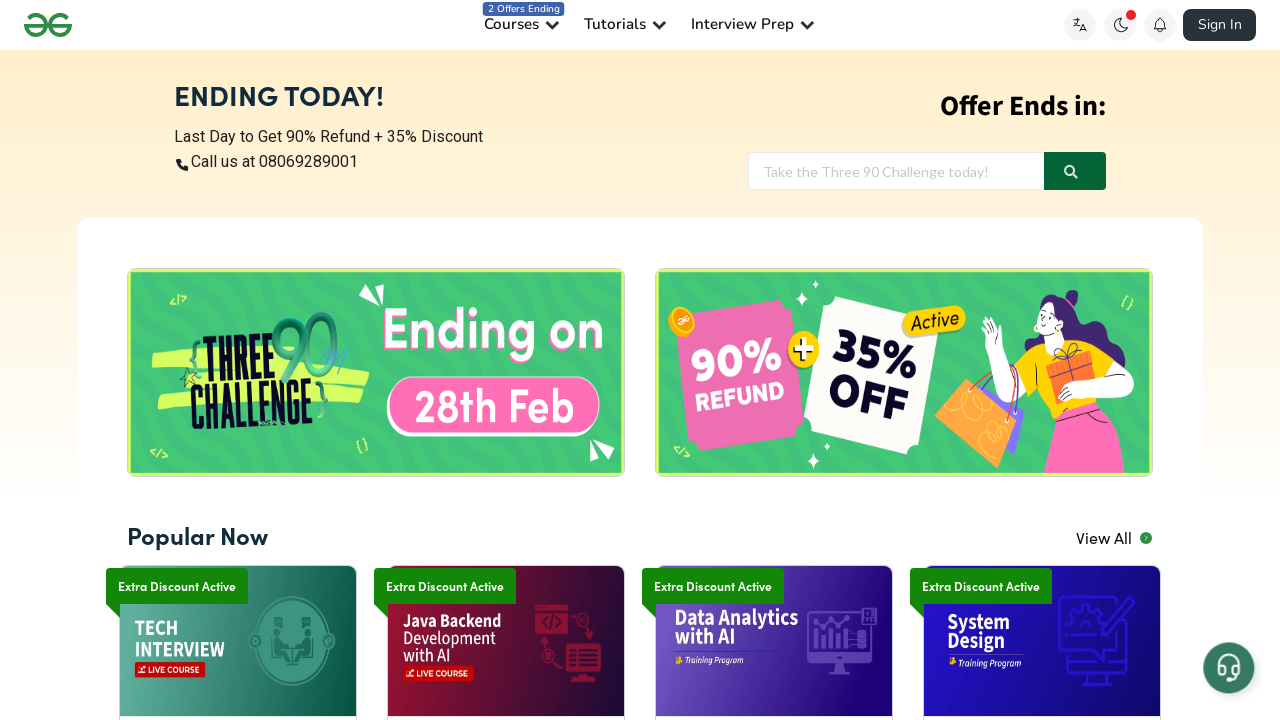

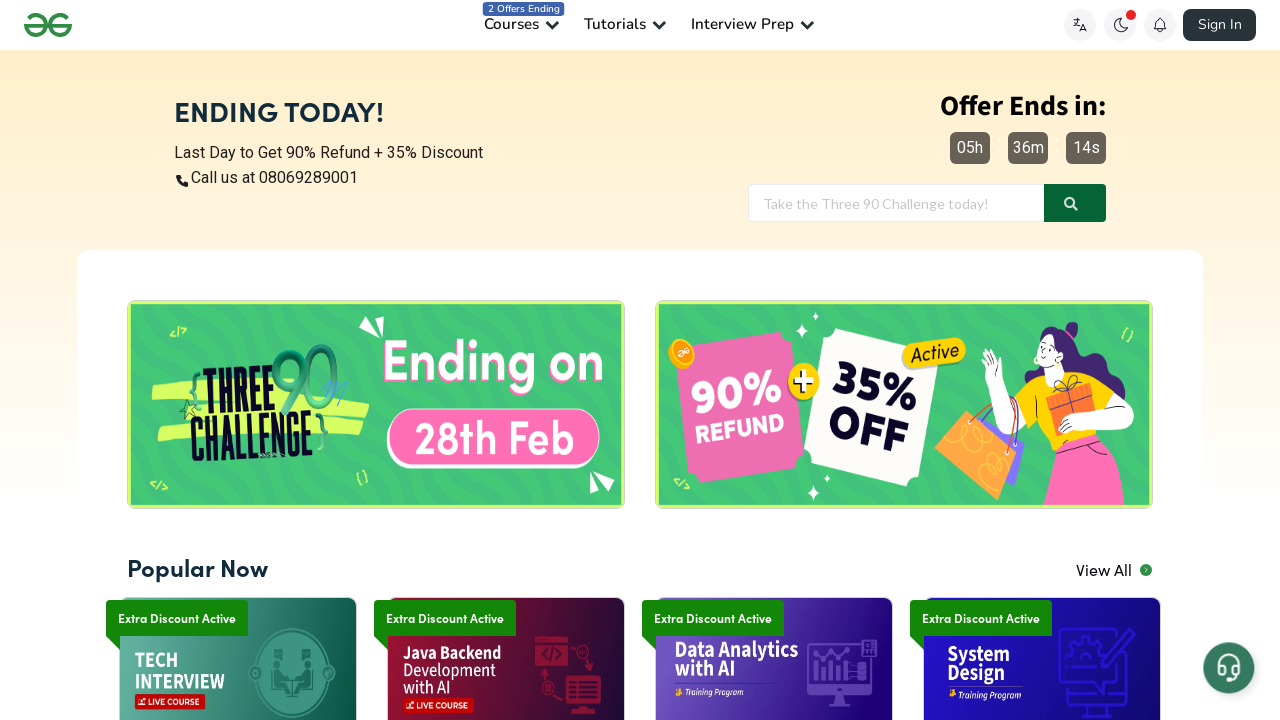